Tests date picker functionality by selecting a specific date using year and month dropdowns, then clicking the desired date

Starting URL: https://testautomationpractice.blogspot.com/#

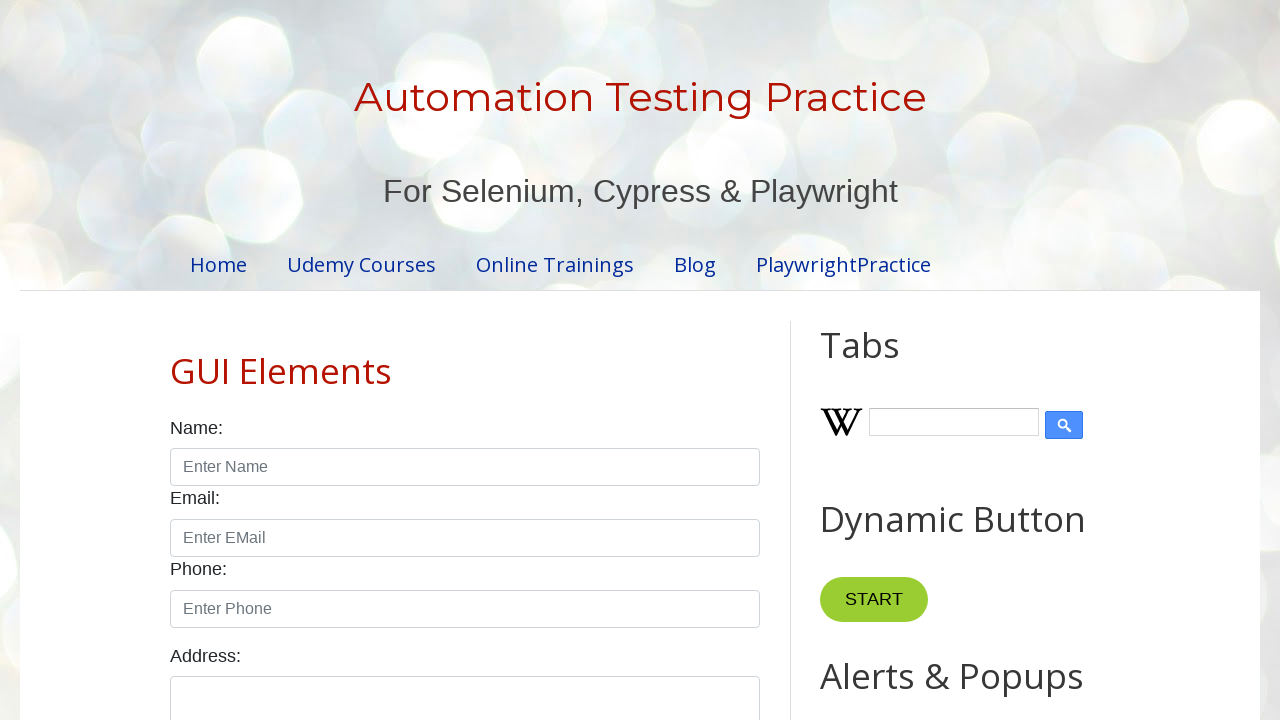

Clicked on date input field to open date picker at (520, 360) on input#txtDate
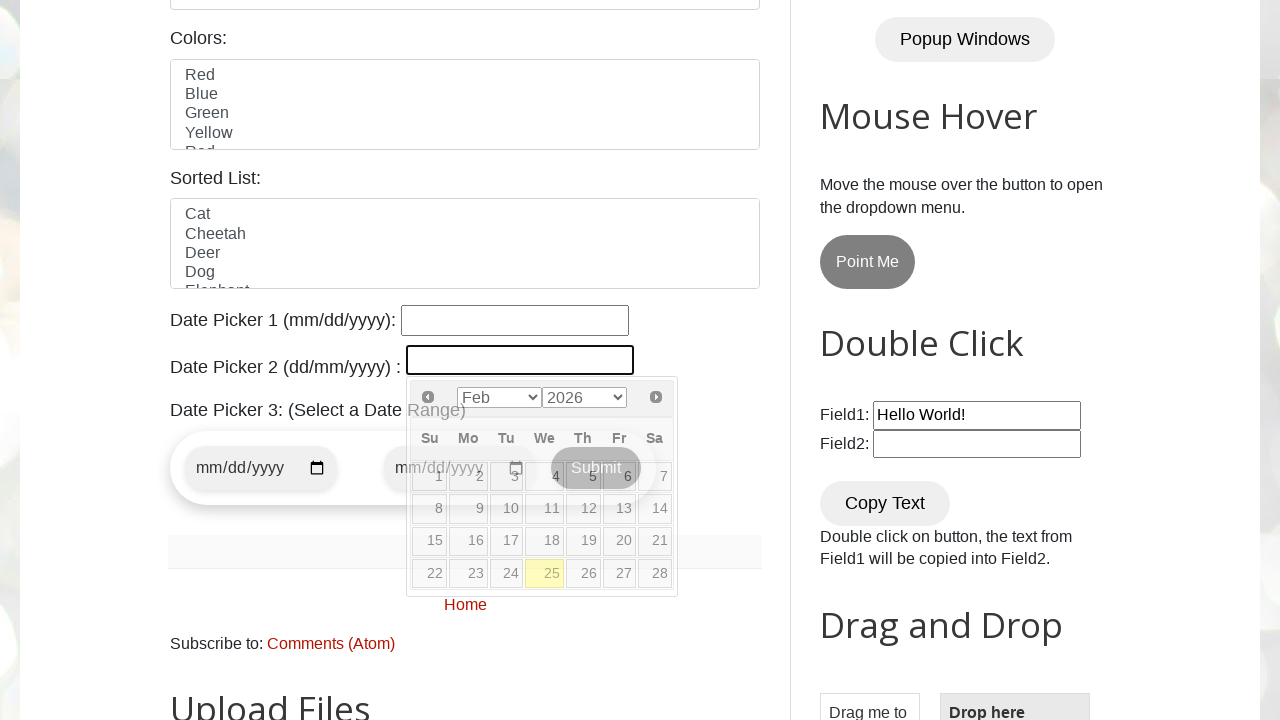

Selected year 2027 from year dropdown on select.ui-datepicker-year
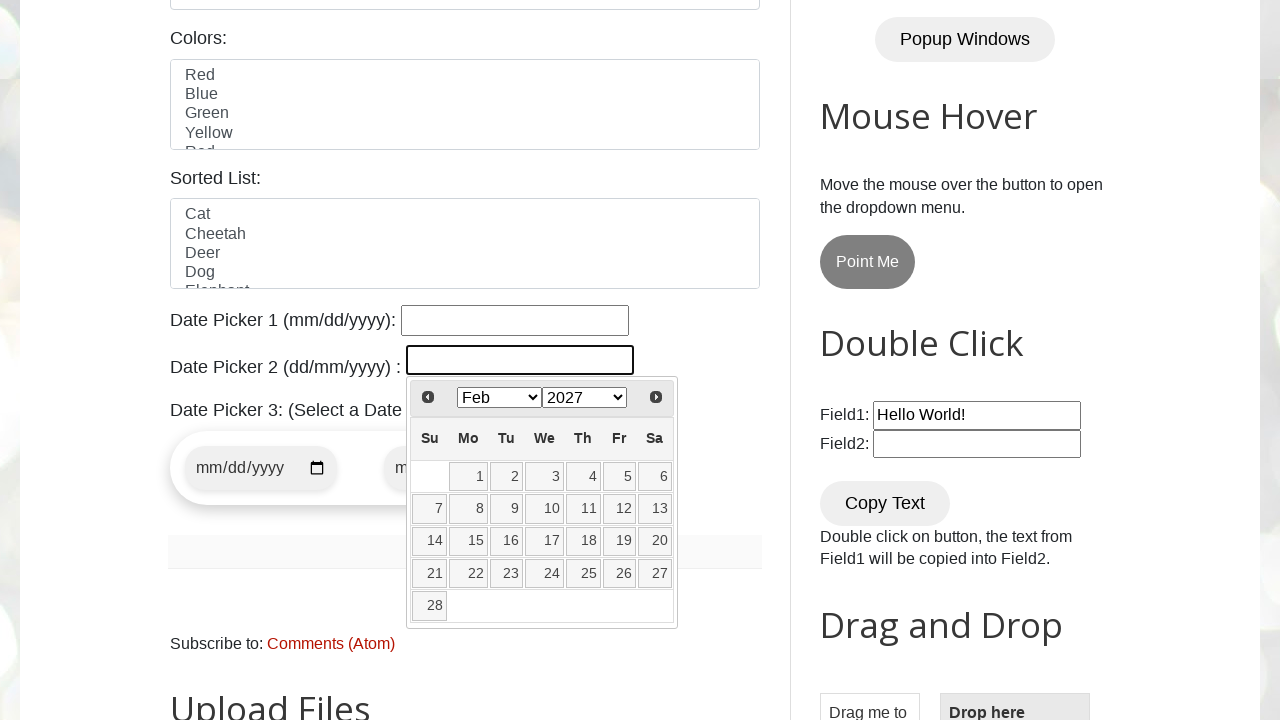

Selected May from month dropdown on select.ui-datepicker-month
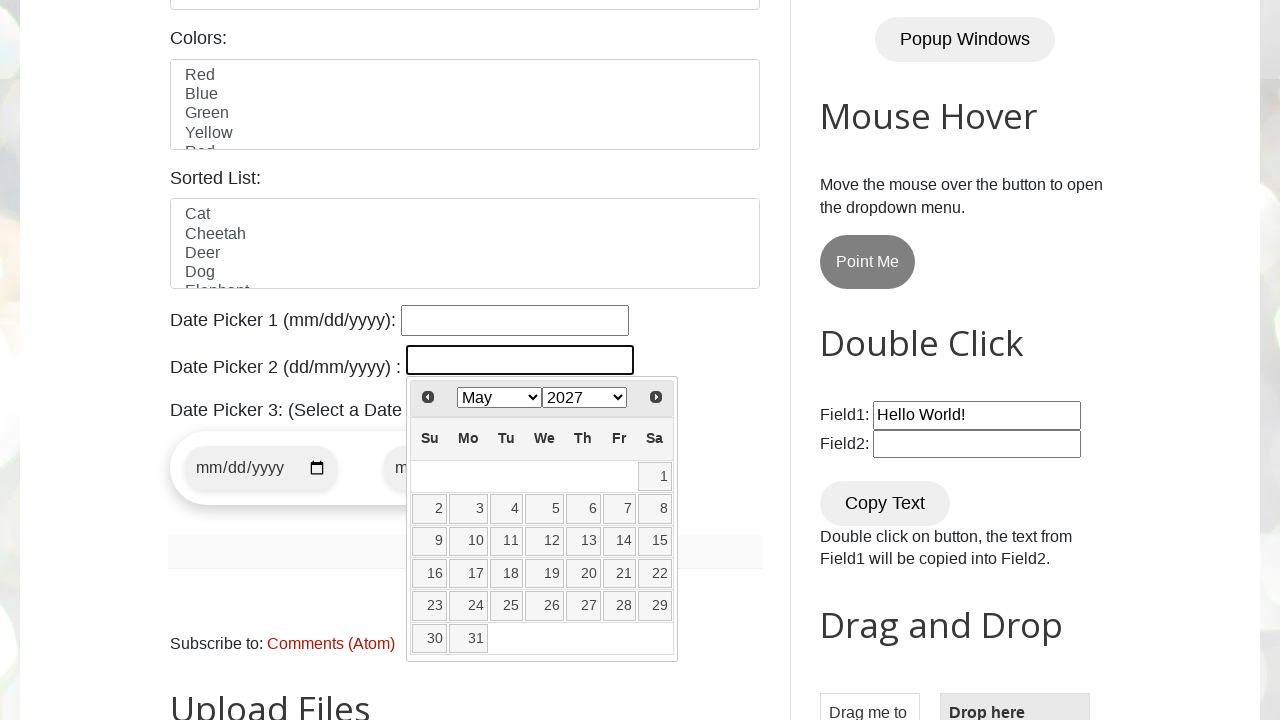

Clicked on the 11th date in the calendar at (507, 541) on xpath=//table[@class='ui-datepicker-calendar']//tr//td//a[text()='11']
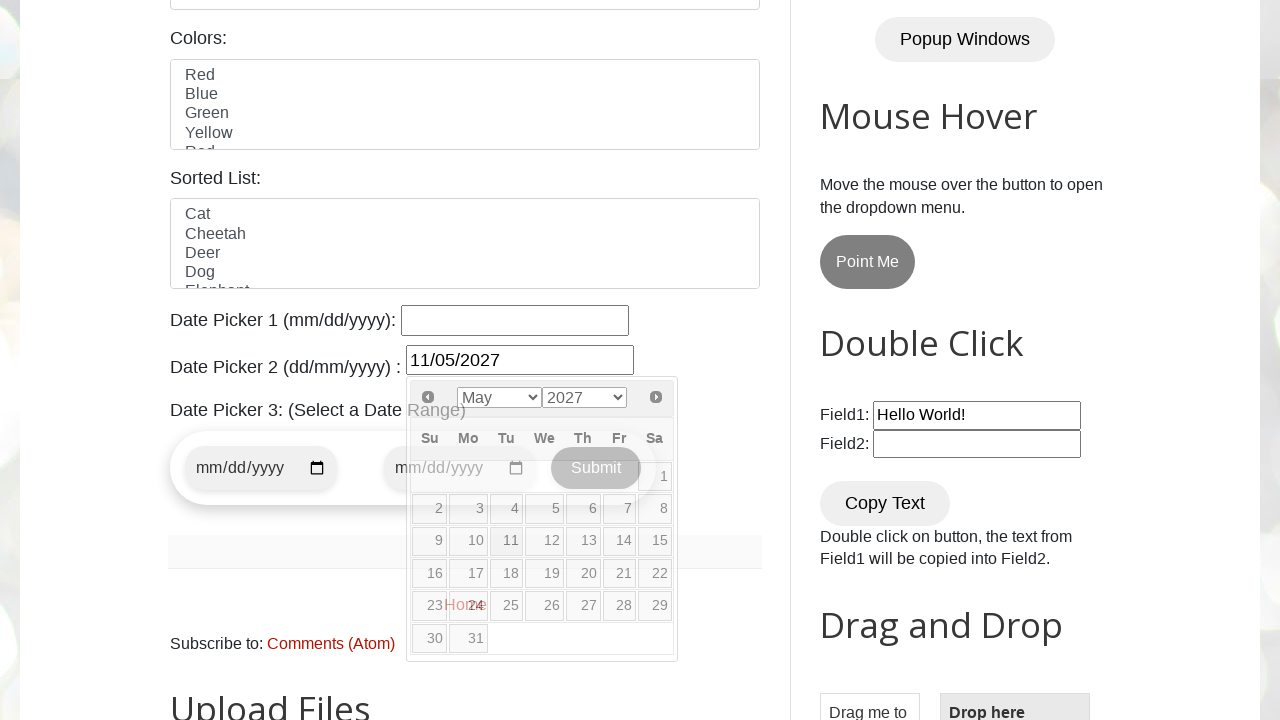

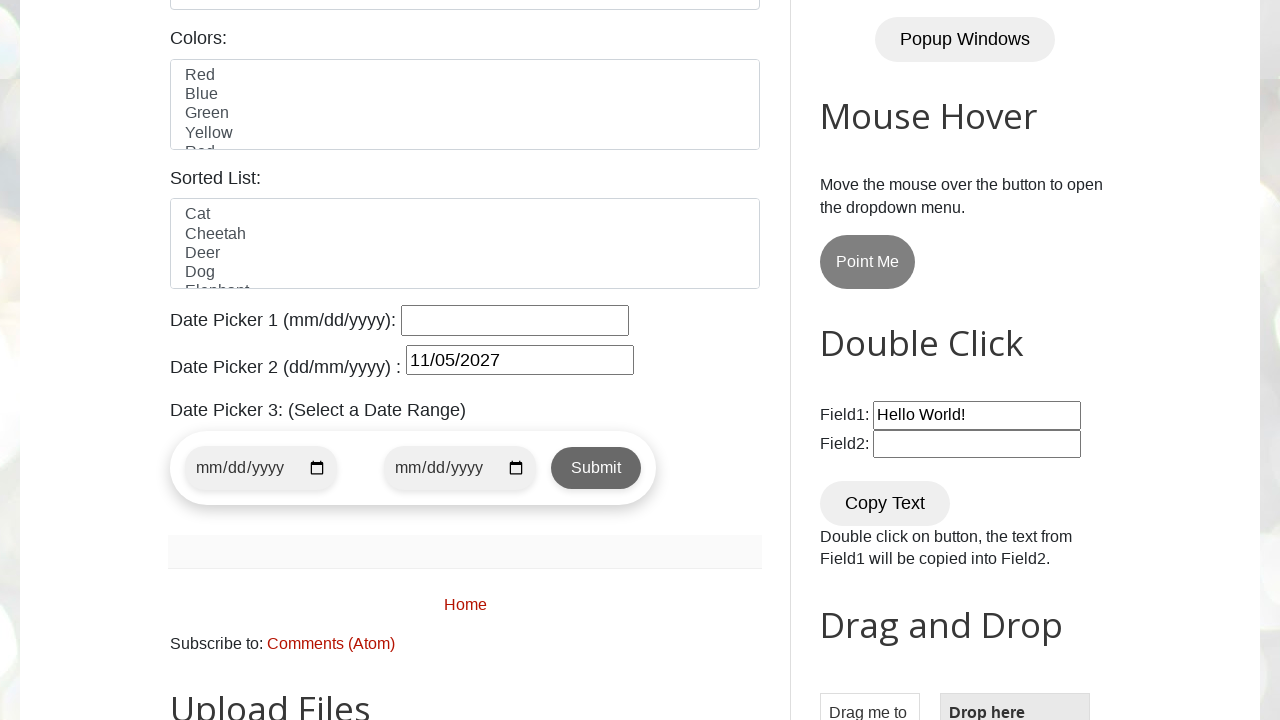